Tests that the input field is cleared after adding a todo item.

Starting URL: https://demo.playwright.dev/todomvc

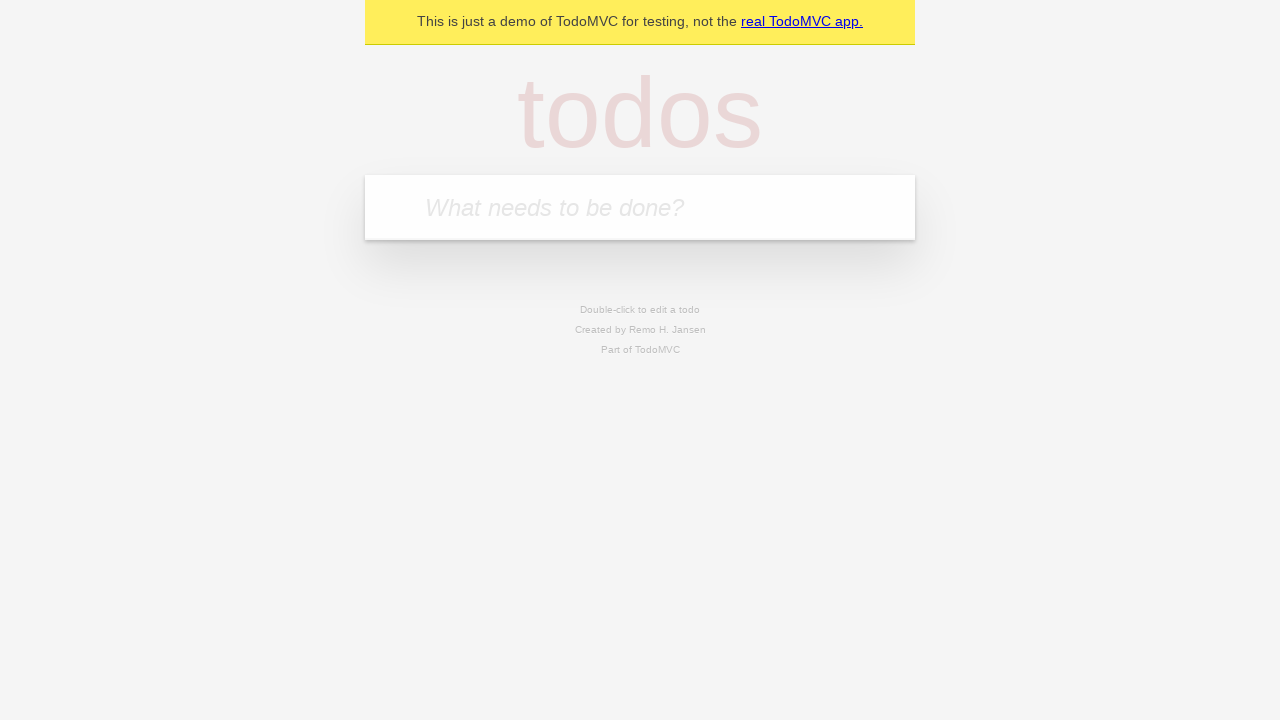

Located the todo input field by placeholder text 'What needs to be done?'
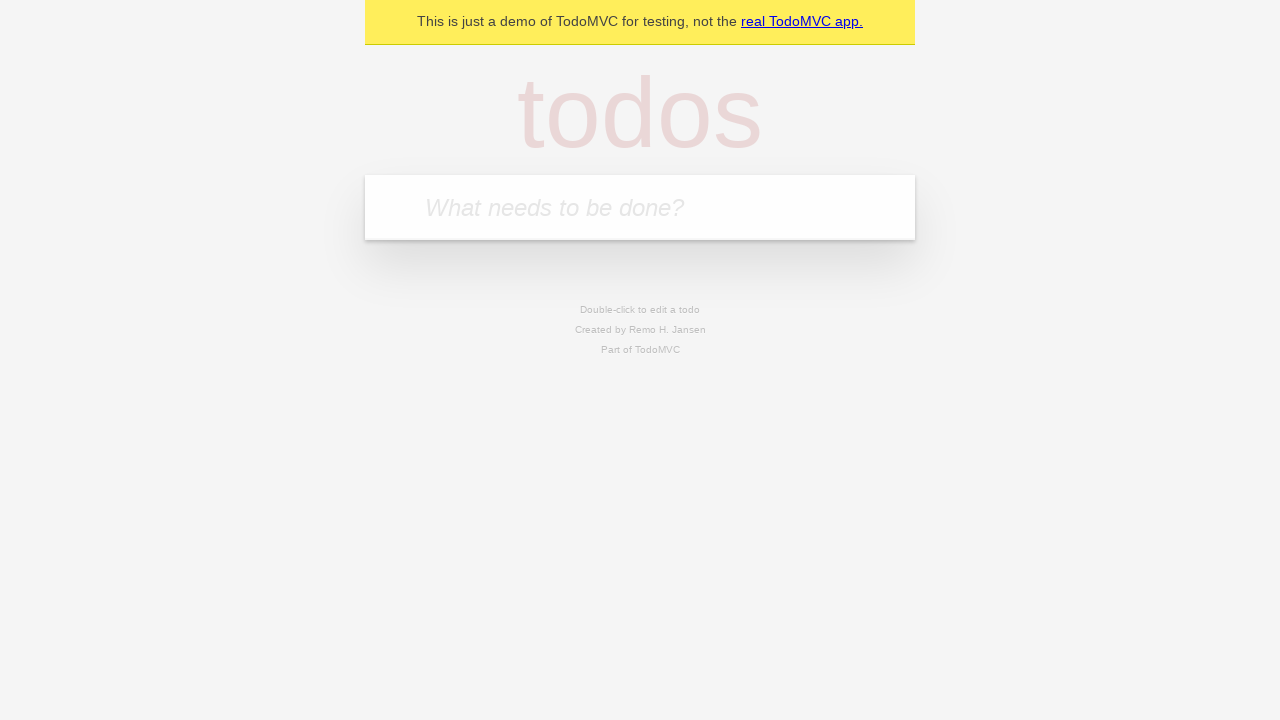

Filled input field with 'buy some cheese' on internal:attr=[placeholder="What needs to be done?"i]
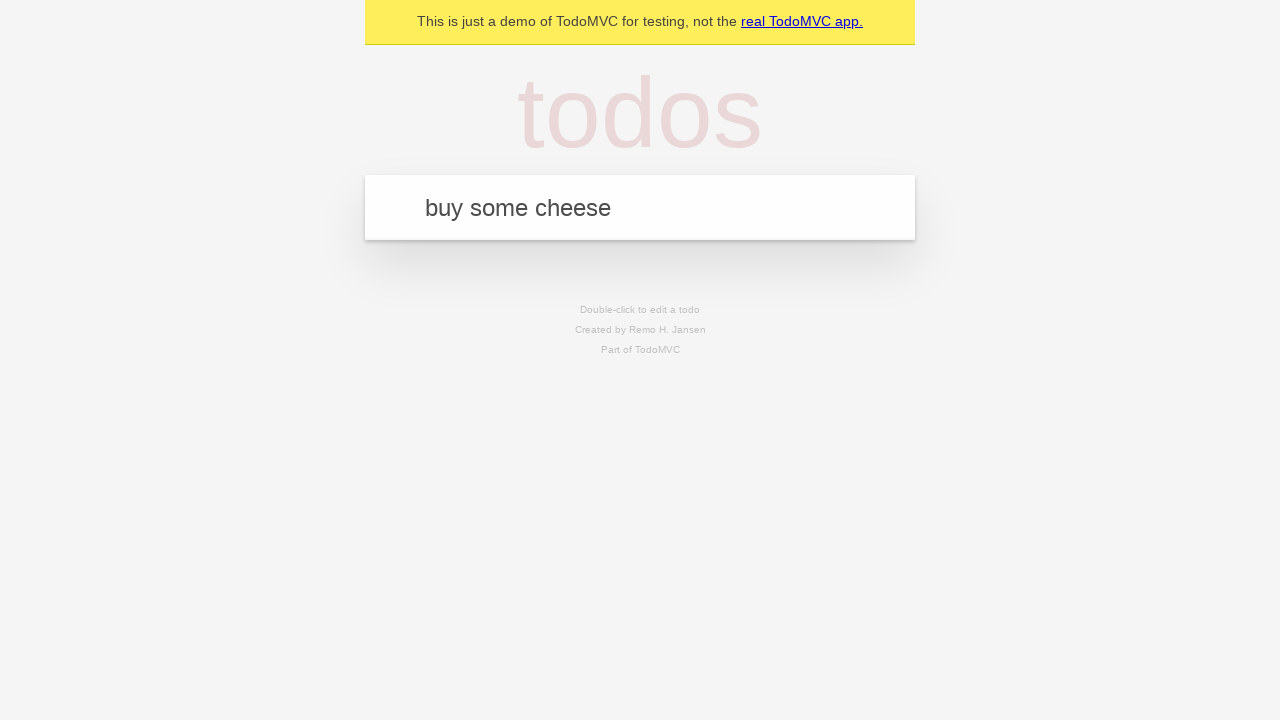

Pressed Enter to add the todo item on internal:attr=[placeholder="What needs to be done?"i]
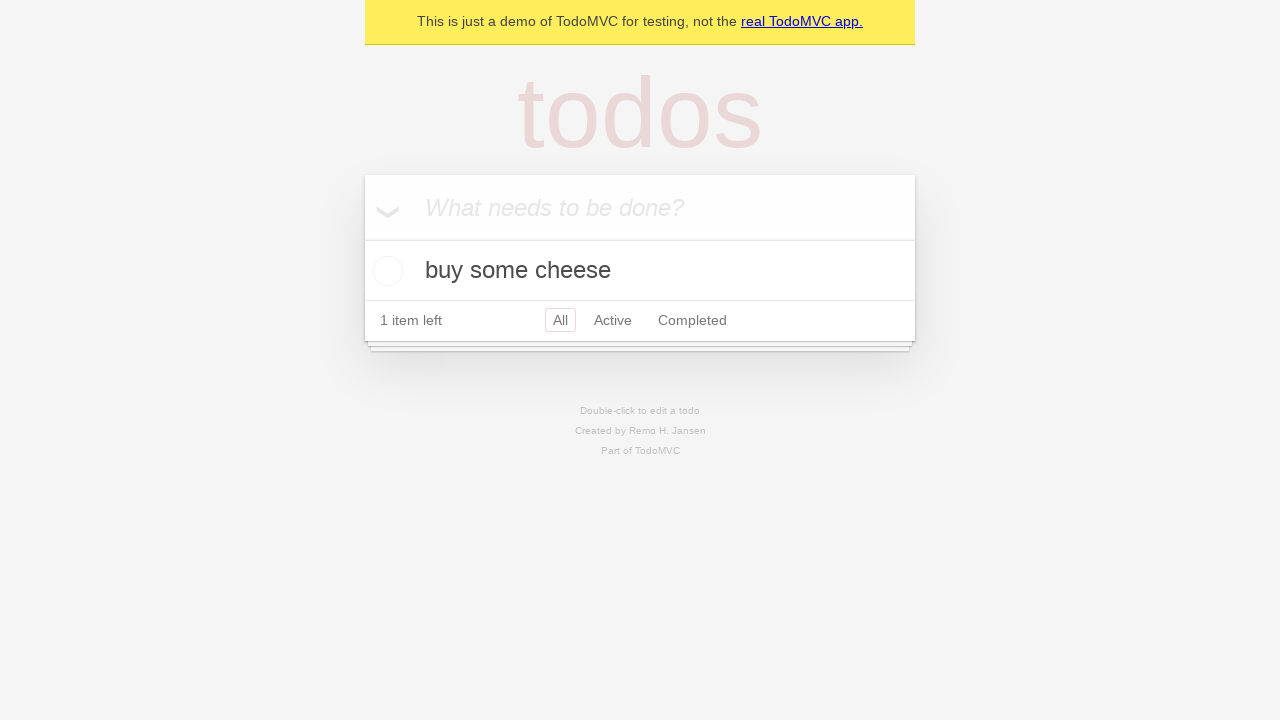

Waited for todo item to appear in the list
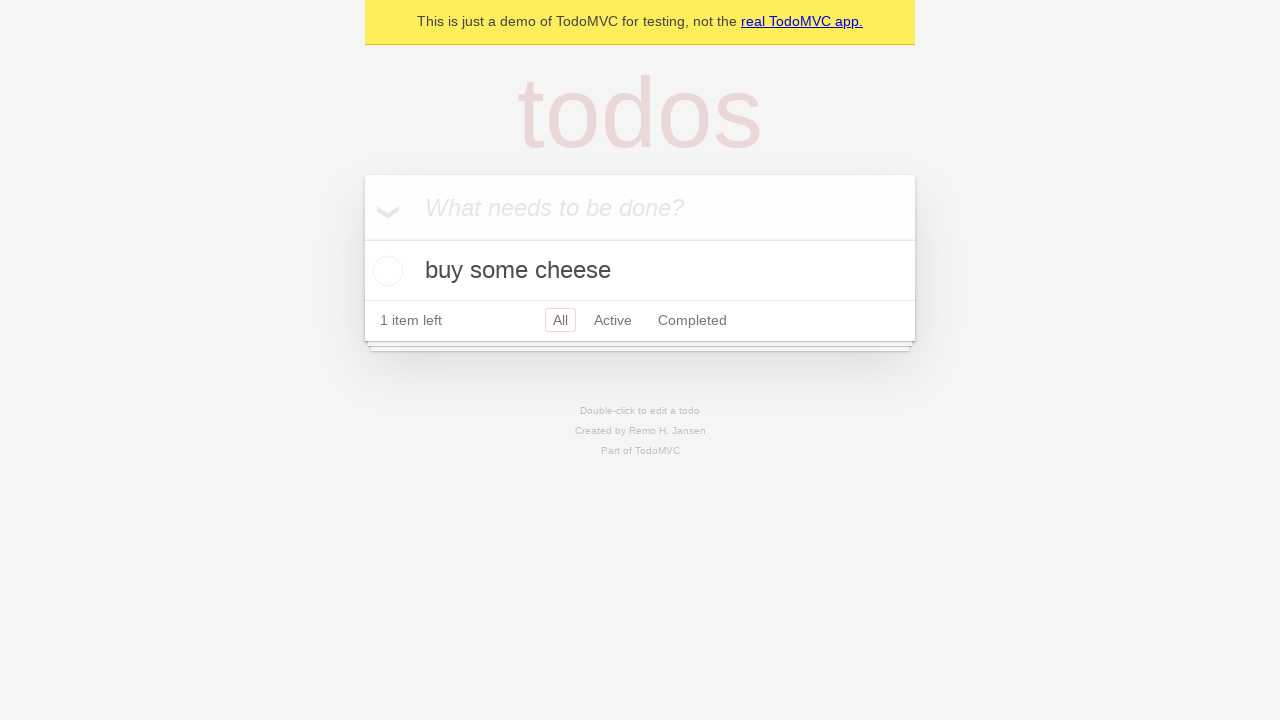

Verified that the input field was cleared after adding the todo item
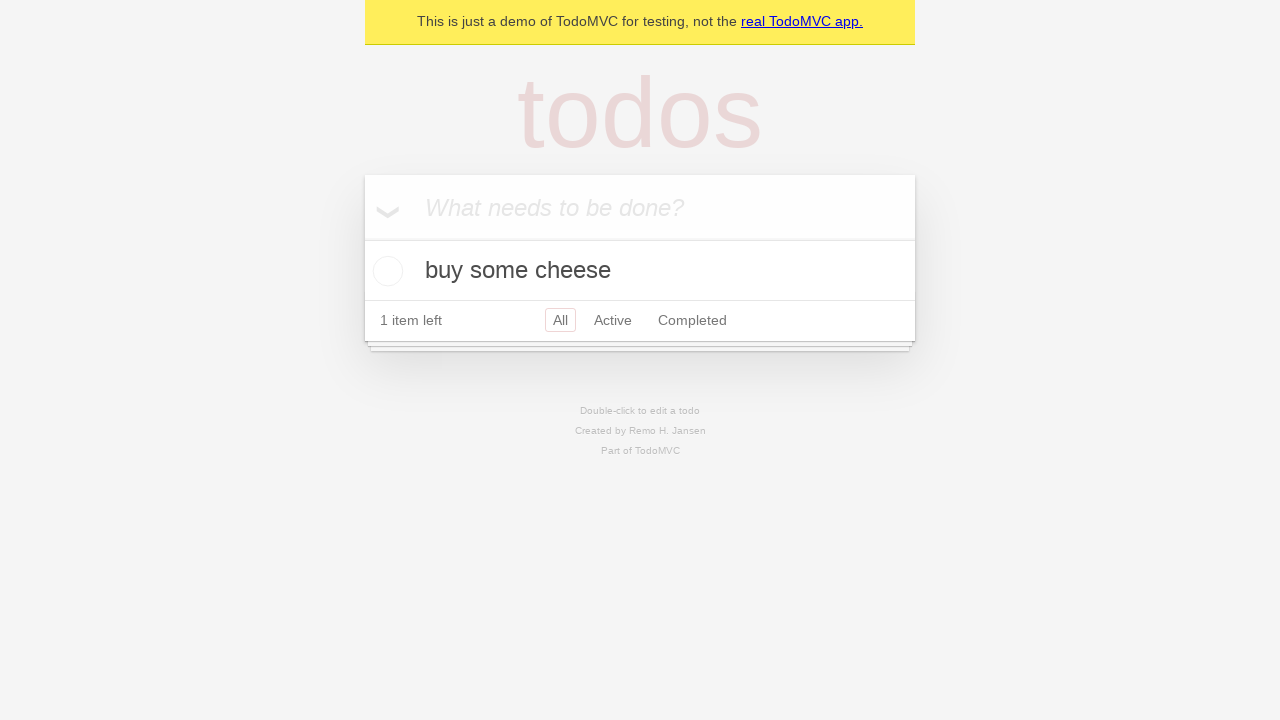

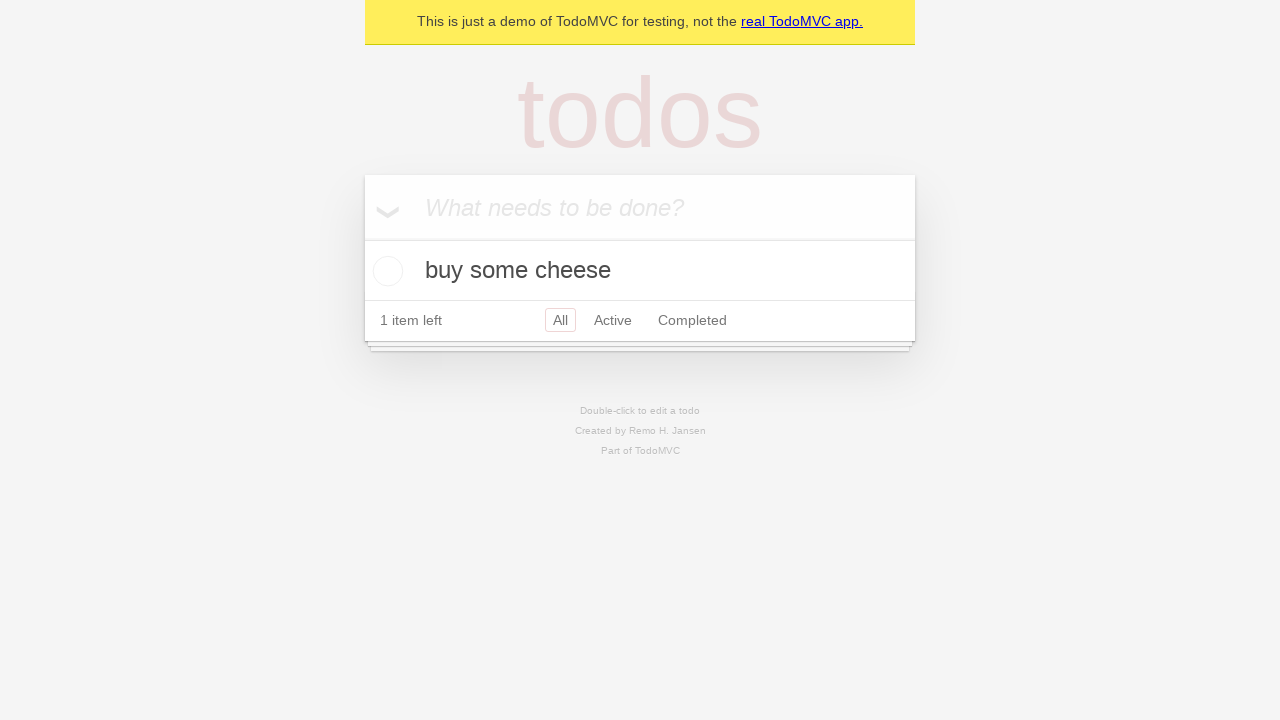